Verifies that the dropdown default selection is "Option 1", opens the dropdown menu, and selects "Option 3"

Starting URL: http://selenium-python-resolver.s3-website.us-east-2.amazonaws.com/

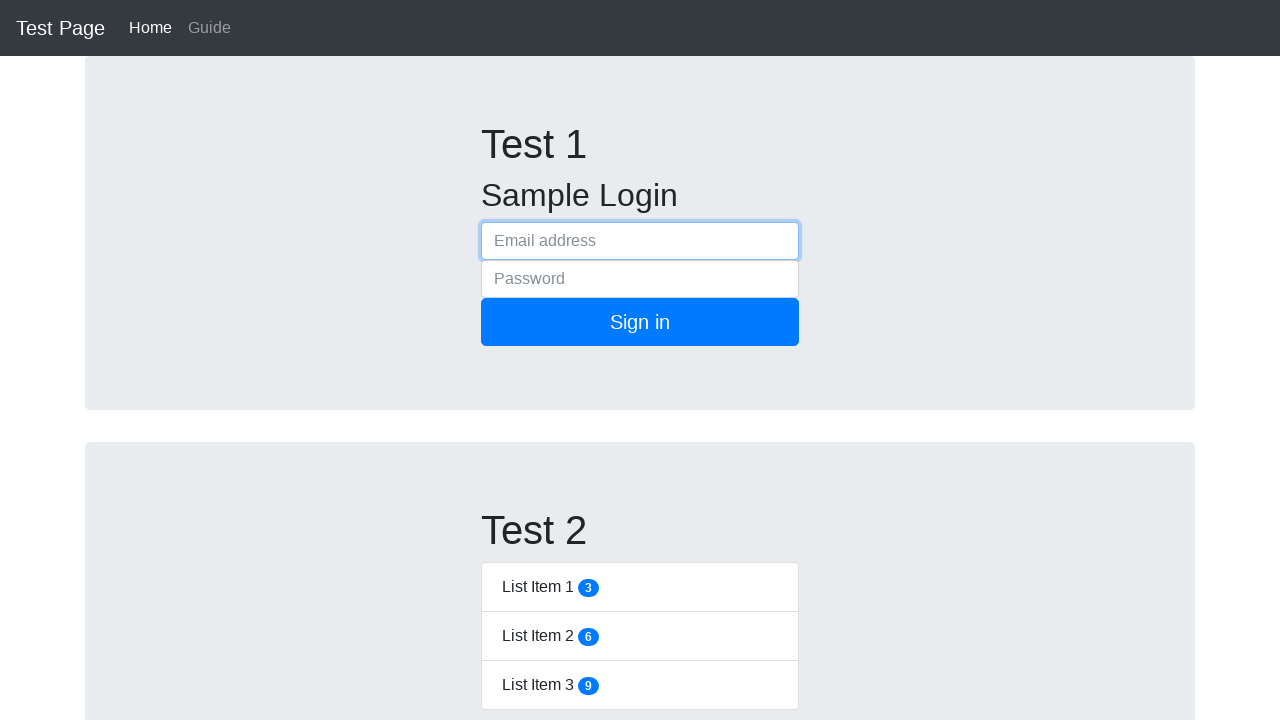

Retrieved dropdown button text to verify default selection
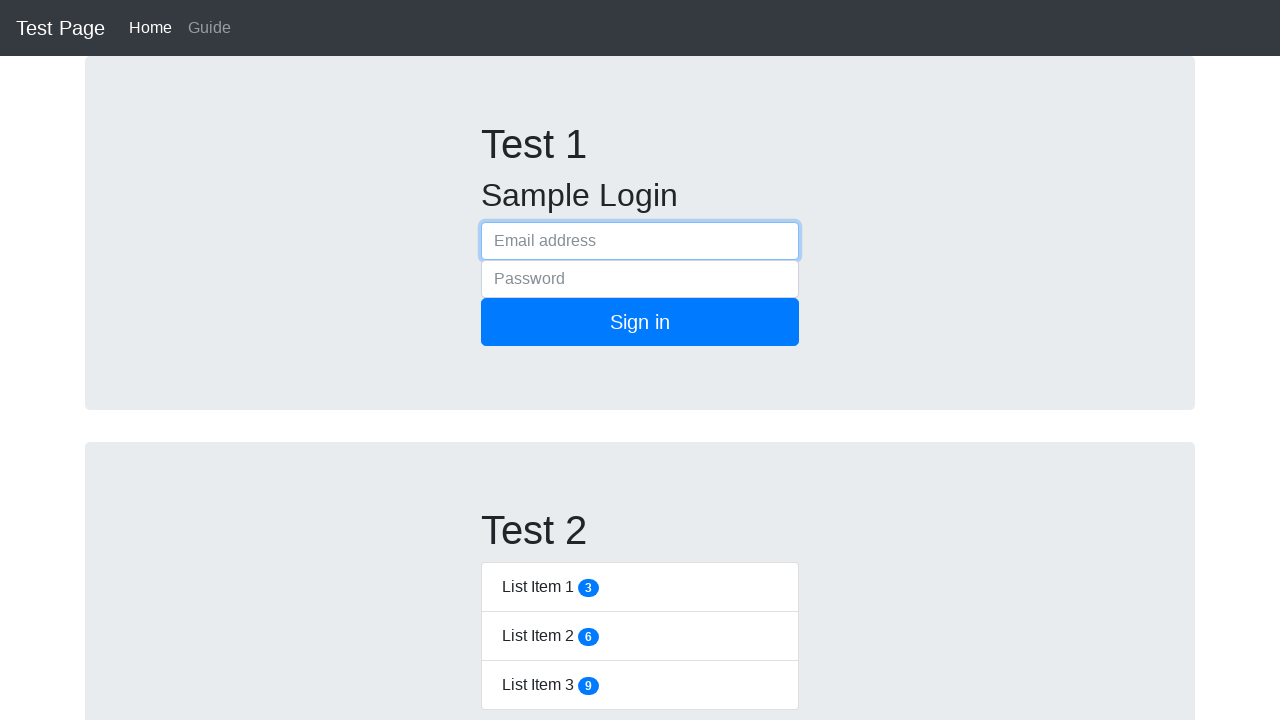

Verified dropdown default selection is 'Option 1'
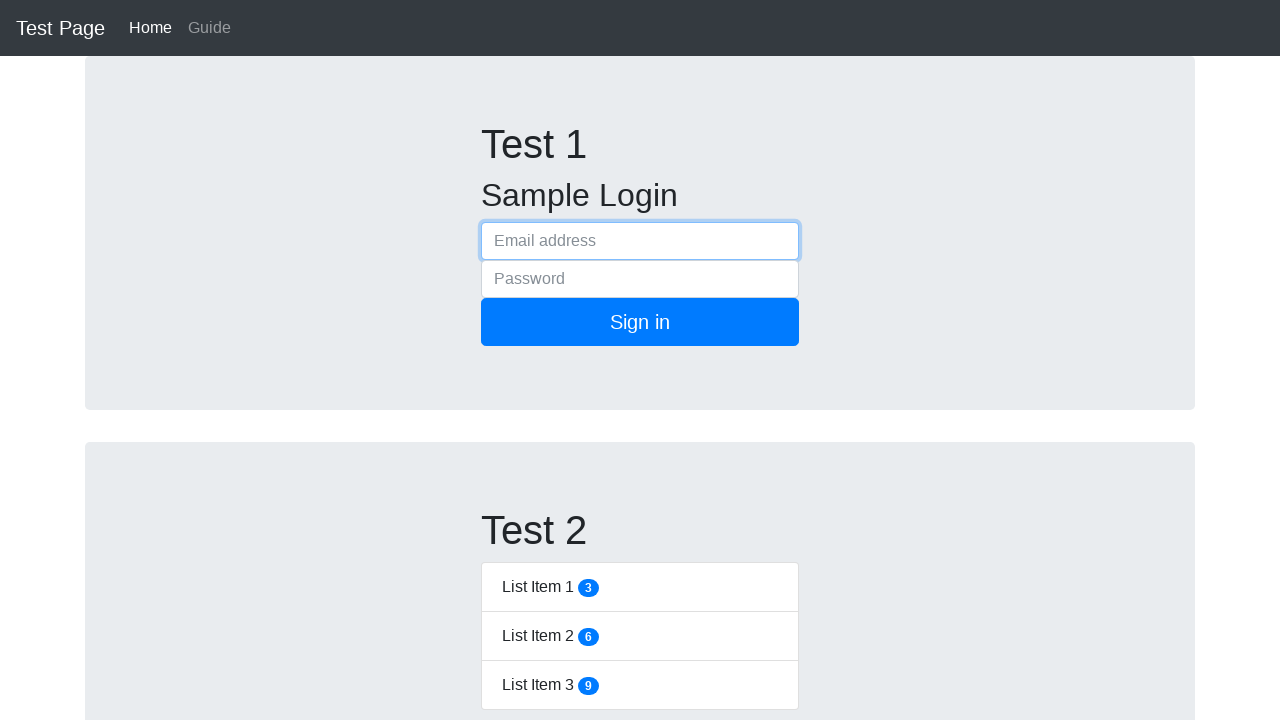

Clicked dropdown button to open menu at (532, 360) on #dropdownMenuButton
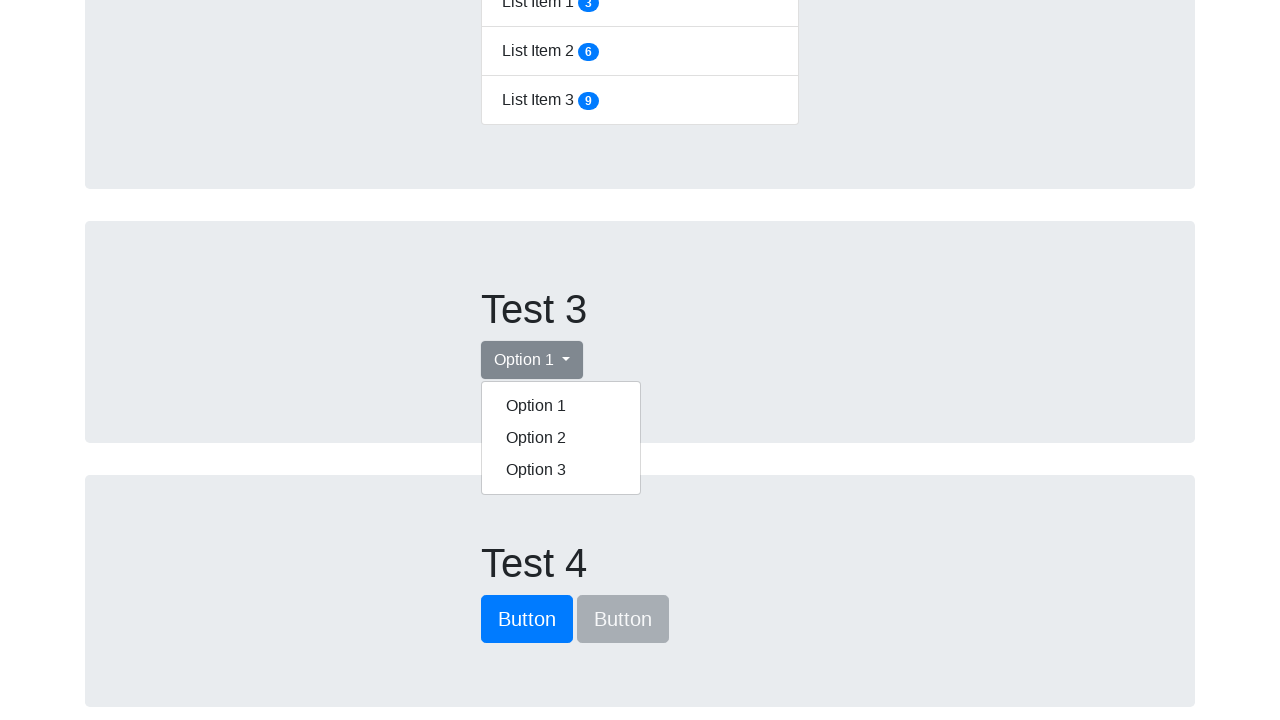

Dropdown menu appeared and is now visible
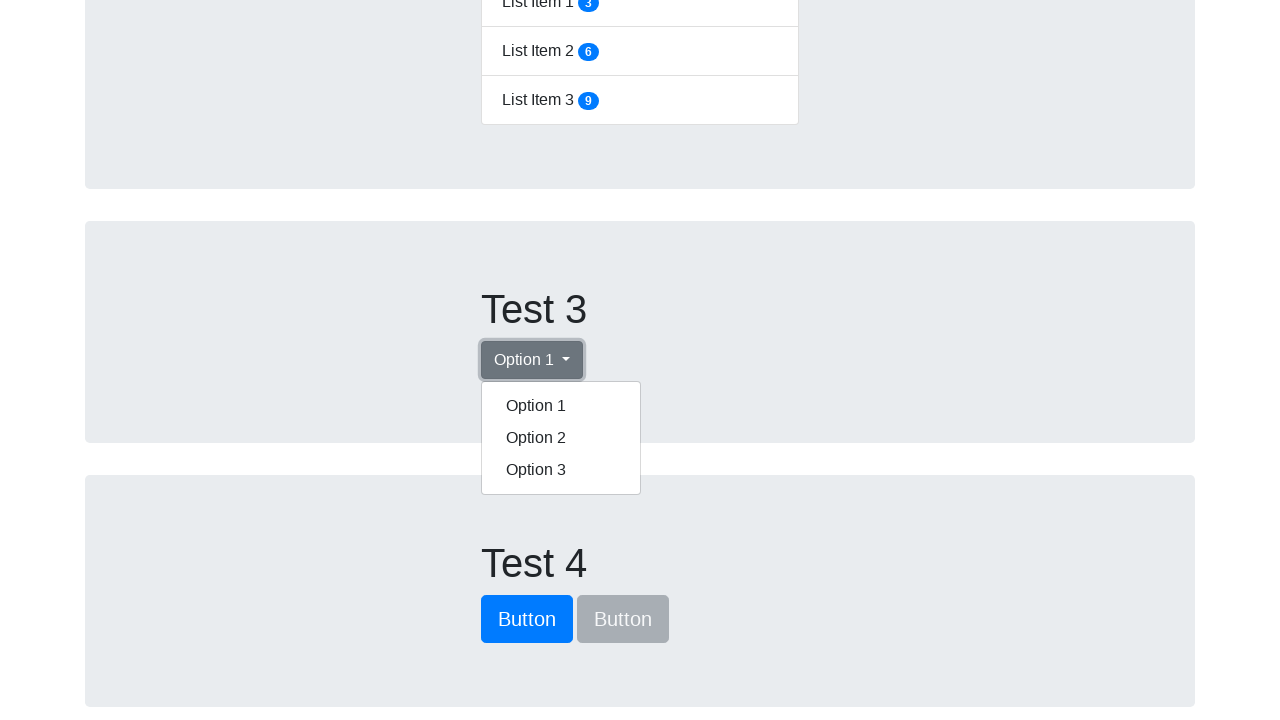

Selected 'Option 3' from dropdown menu at (561, 470) on .dropdown-menu.show a:has-text('Option 3')
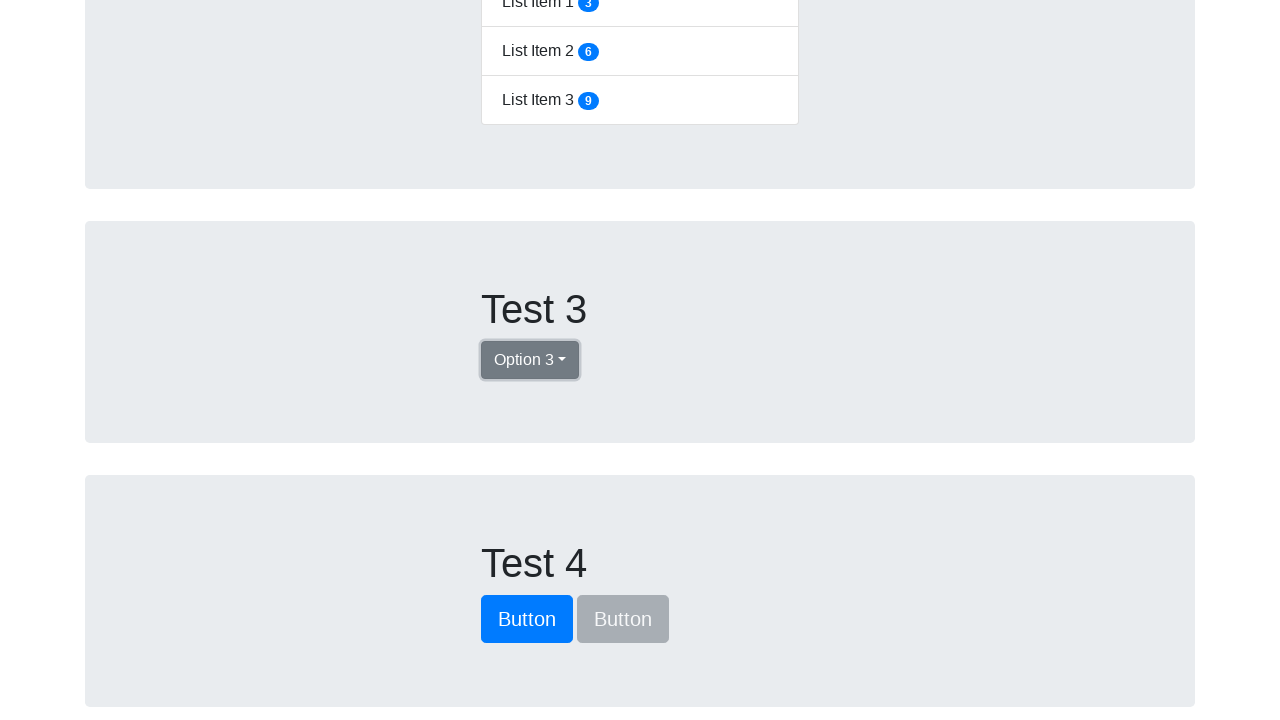

Retrieved updated dropdown button text
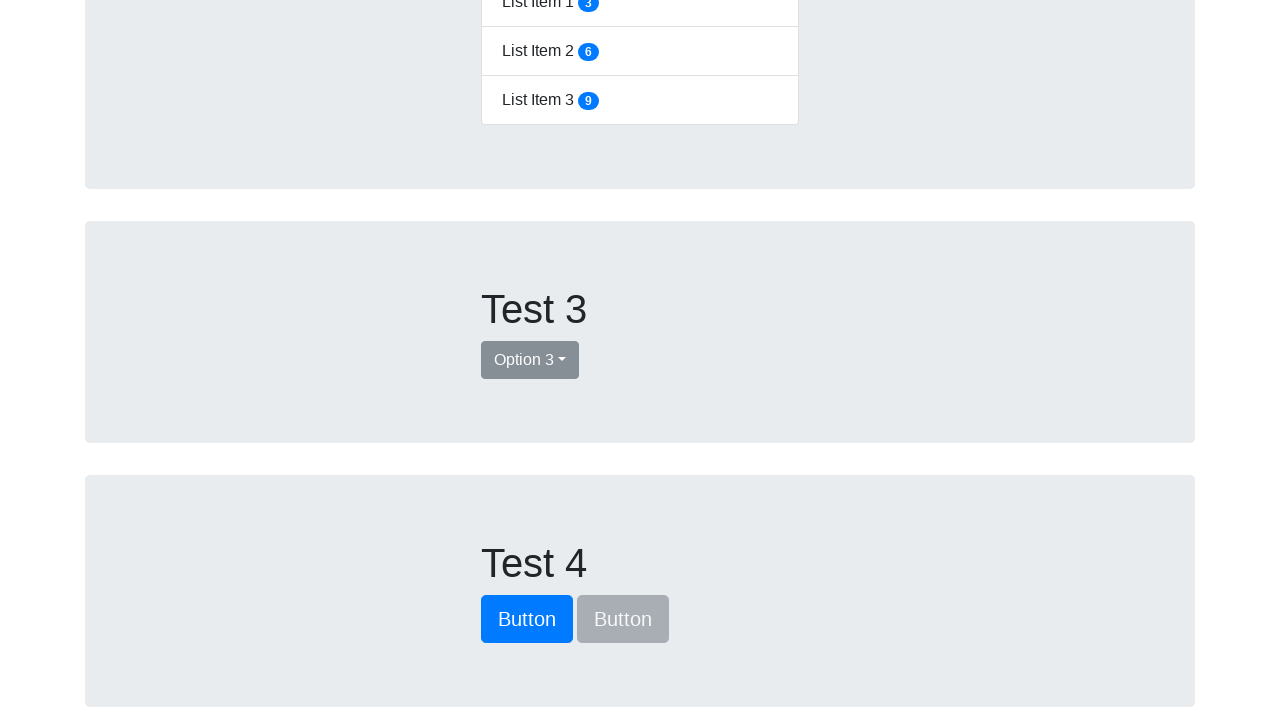

Verified dropdown selection changed to 'Option 3'
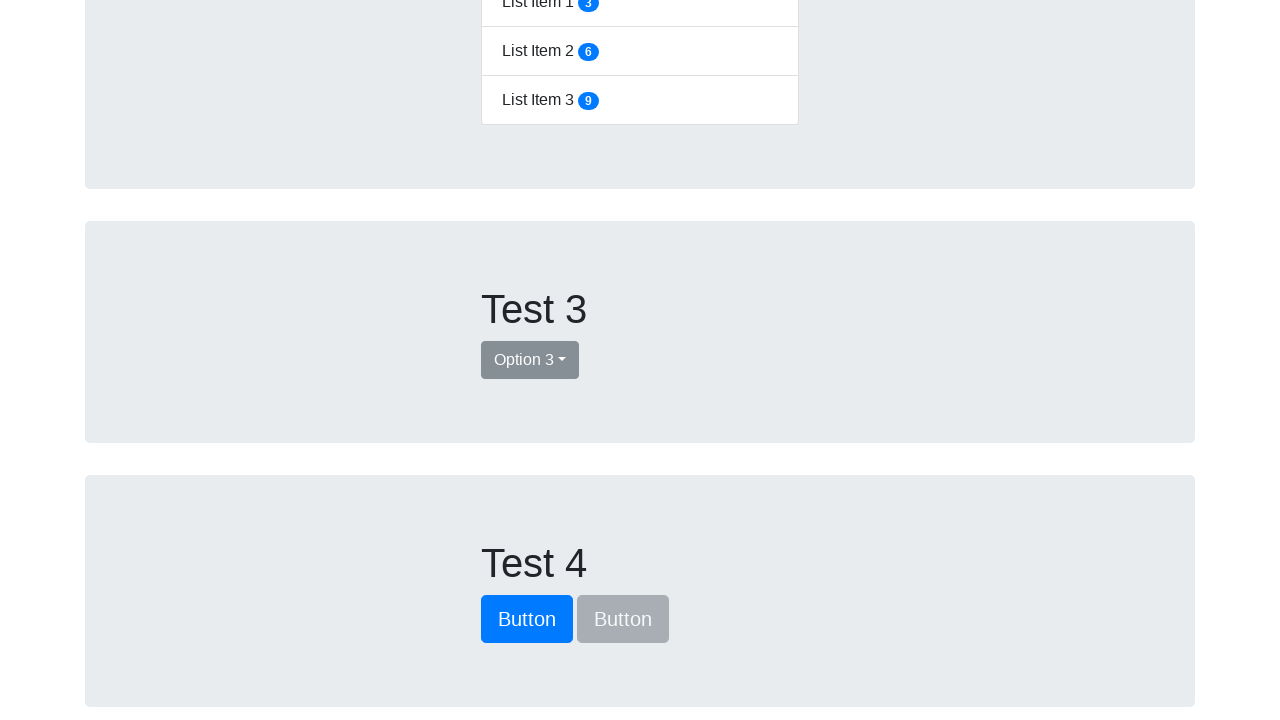

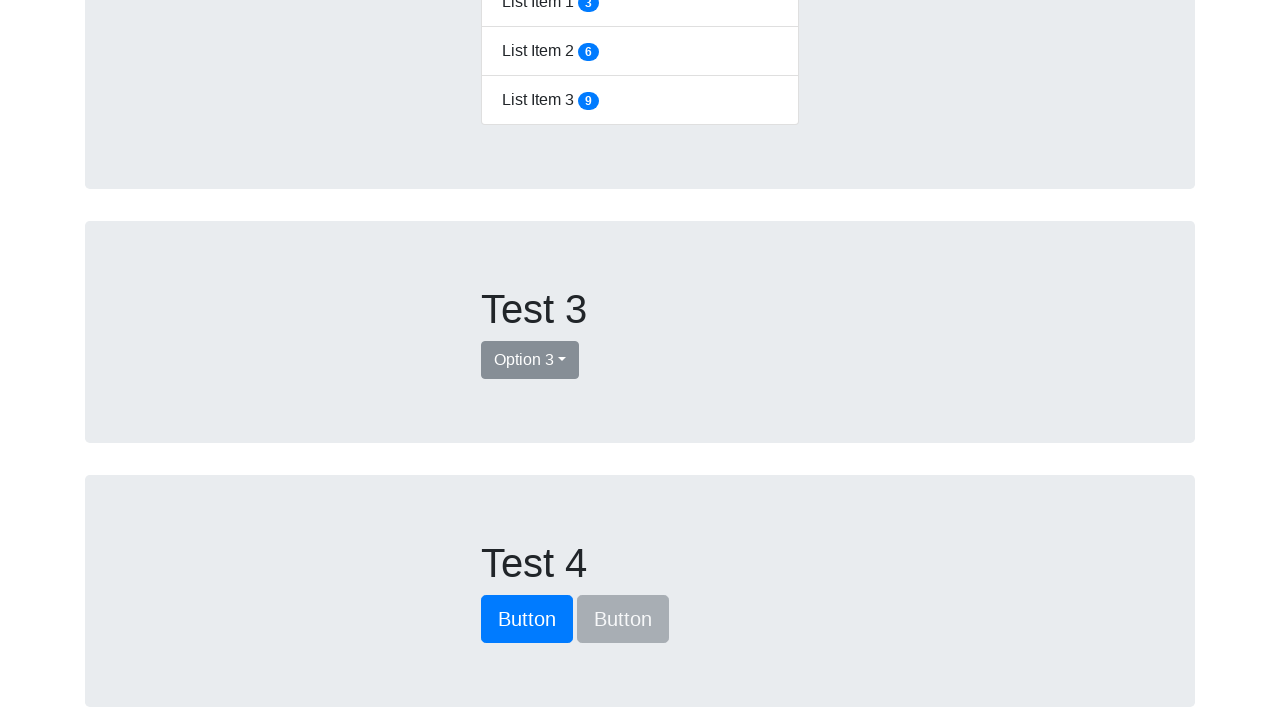